Tests JavaScript alert handling by clicking a button that triggers an alert and dismissing it

Starting URL: https://demoqa.com/alerts

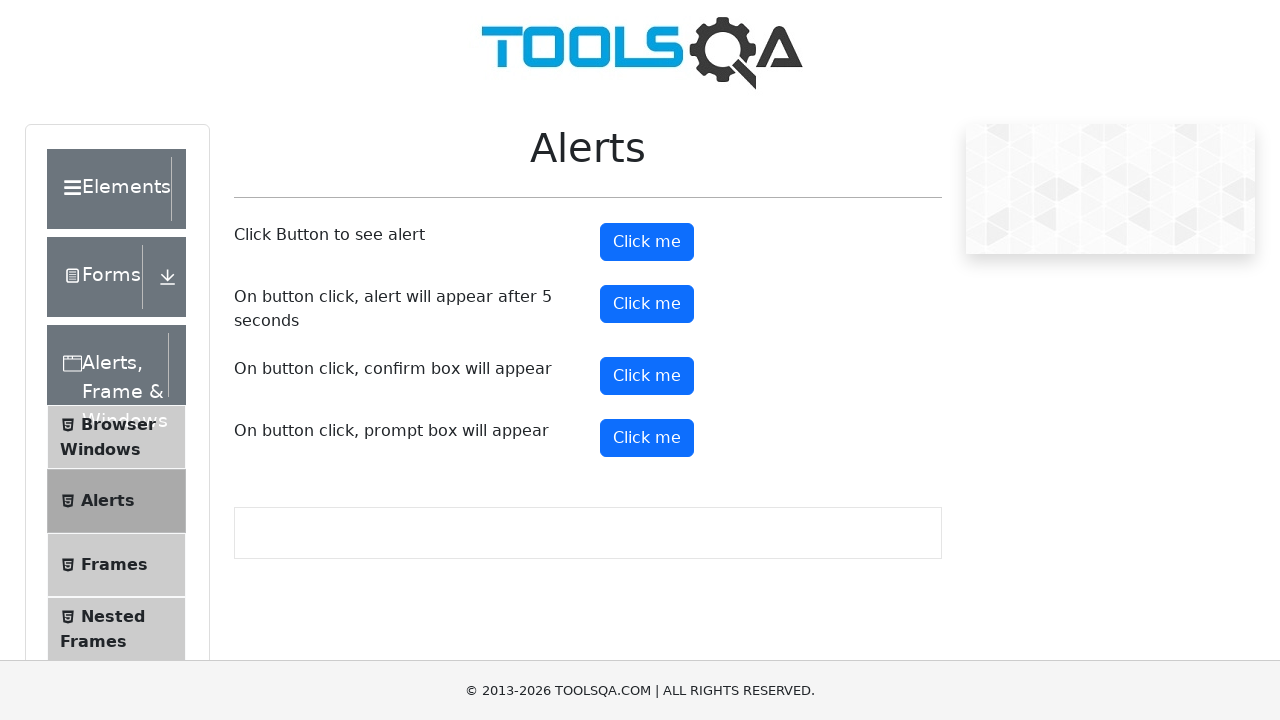

Set up dialog handler to dismiss alerts
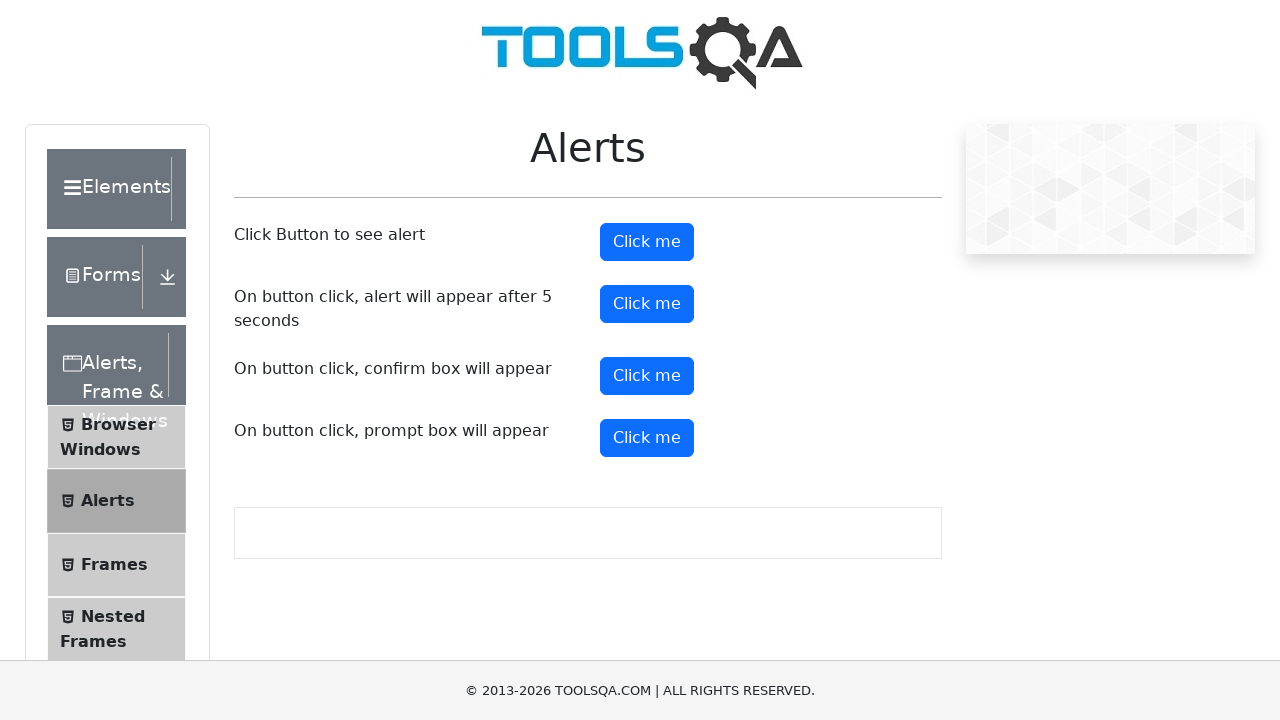

Clicked confirm button that triggers the alert at (647, 376) on #confirmButton
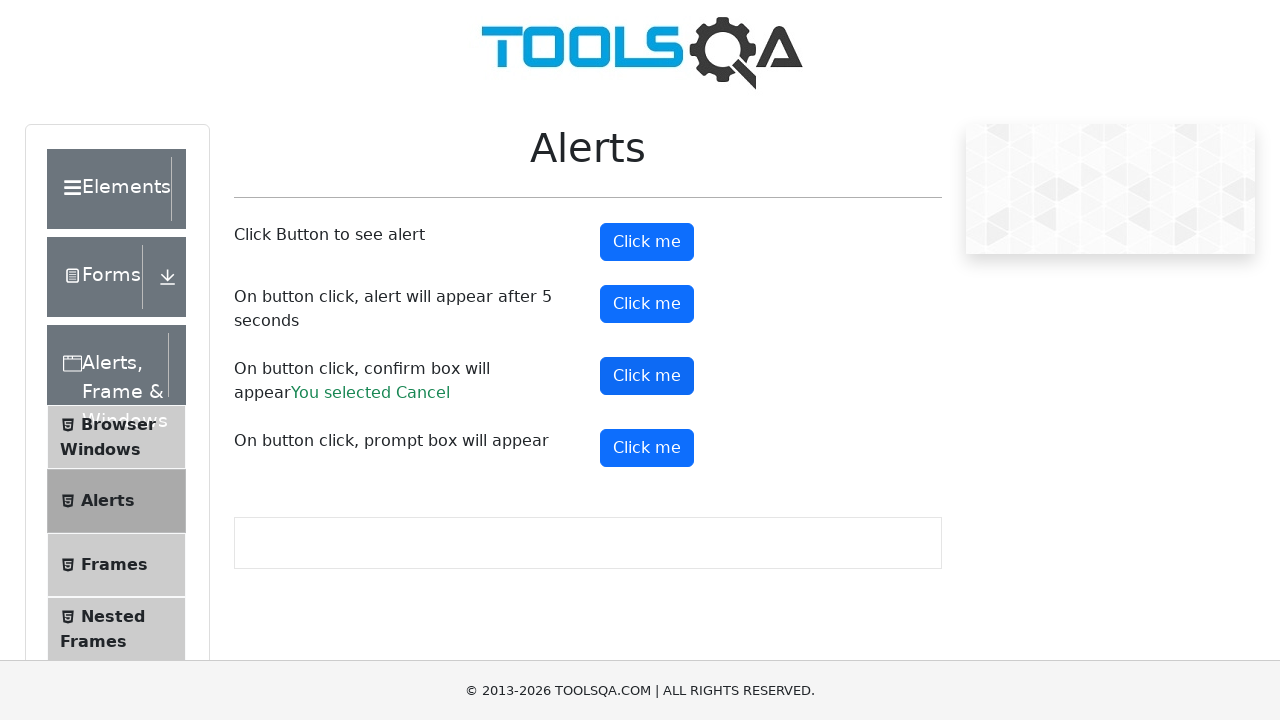

Alert was dismissed and confirm result element loaded
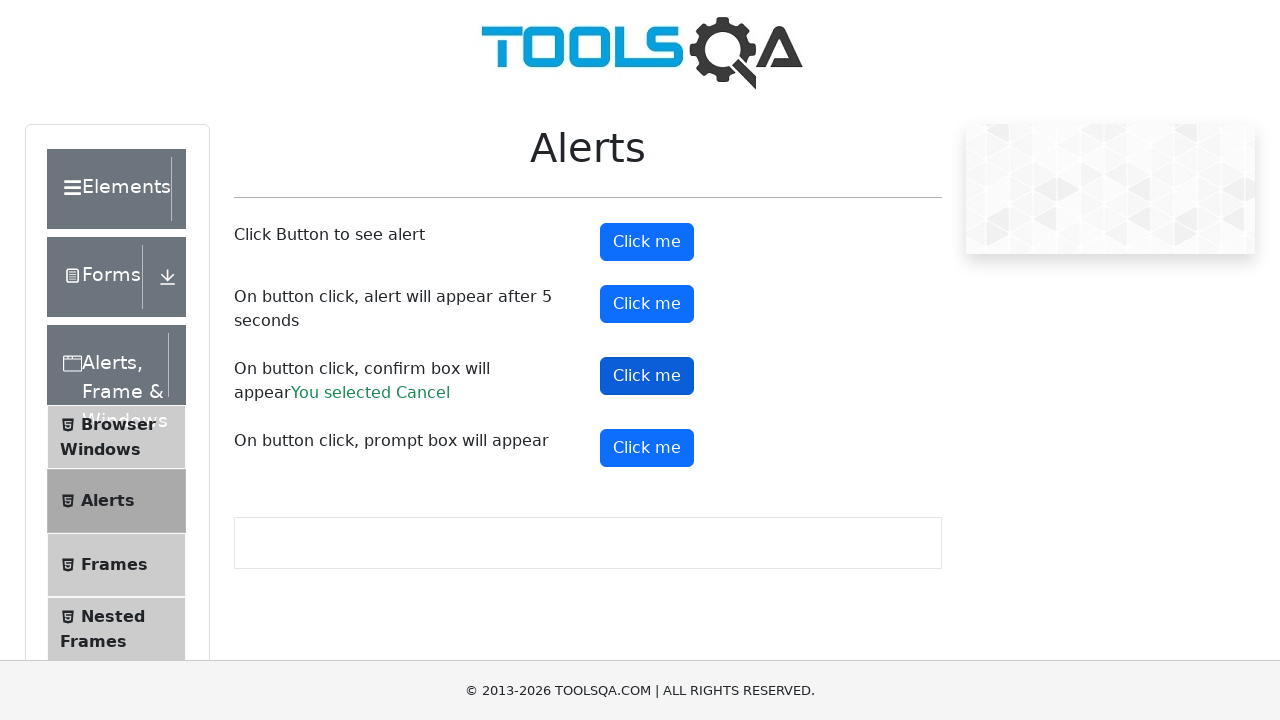

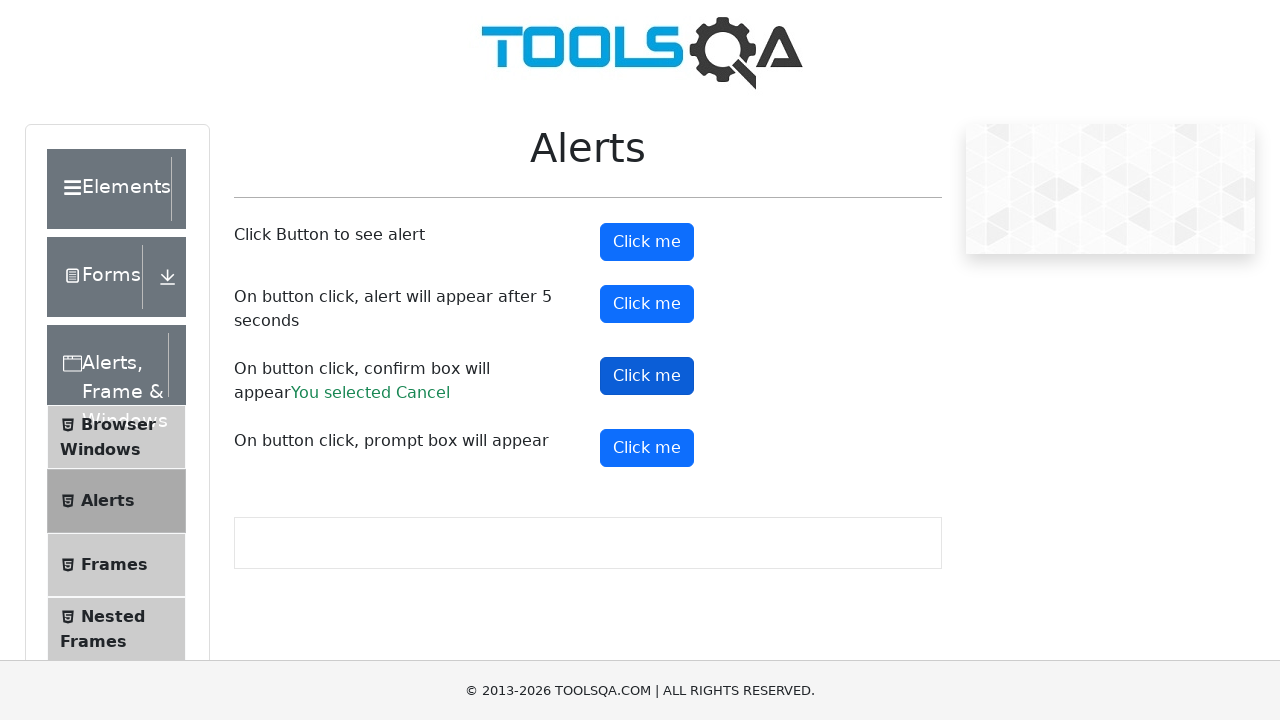